Performance test that navigates to multiple URLs (example.com, httpbin.org, jsonplaceholder API) and measures load times.

Starting URL: https://example.com

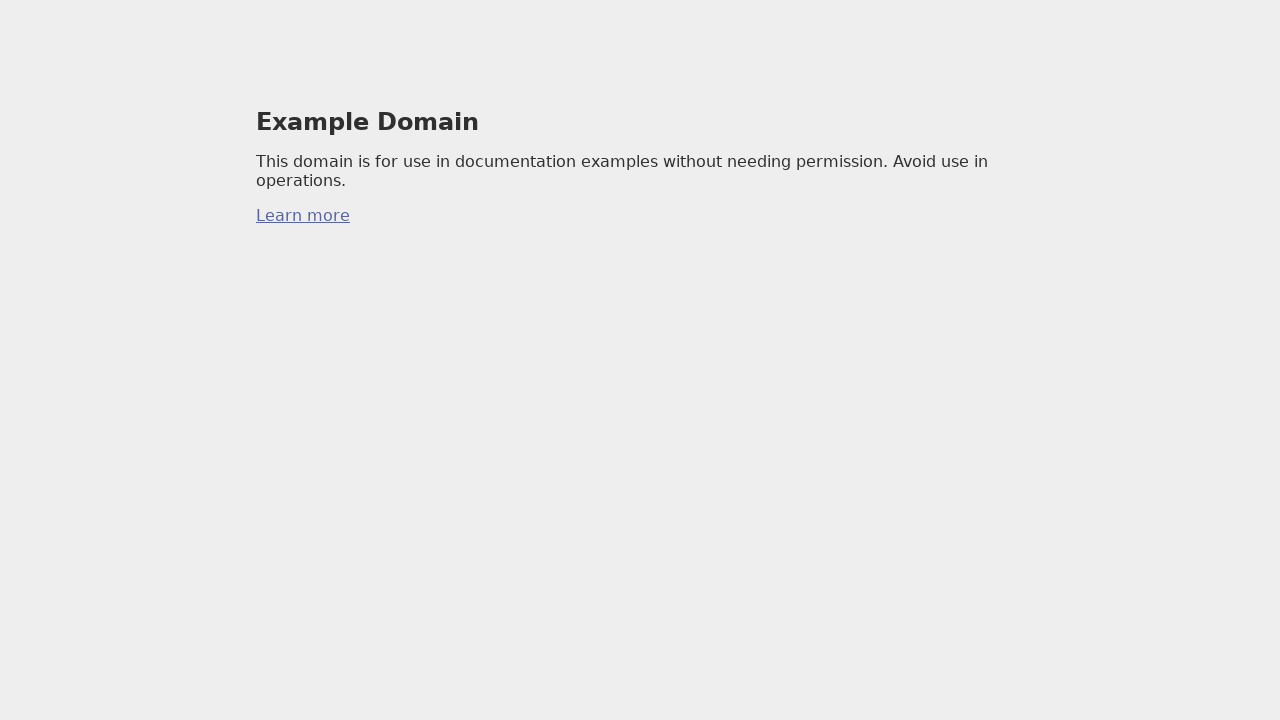

Waited for example.com to reach networkidle state
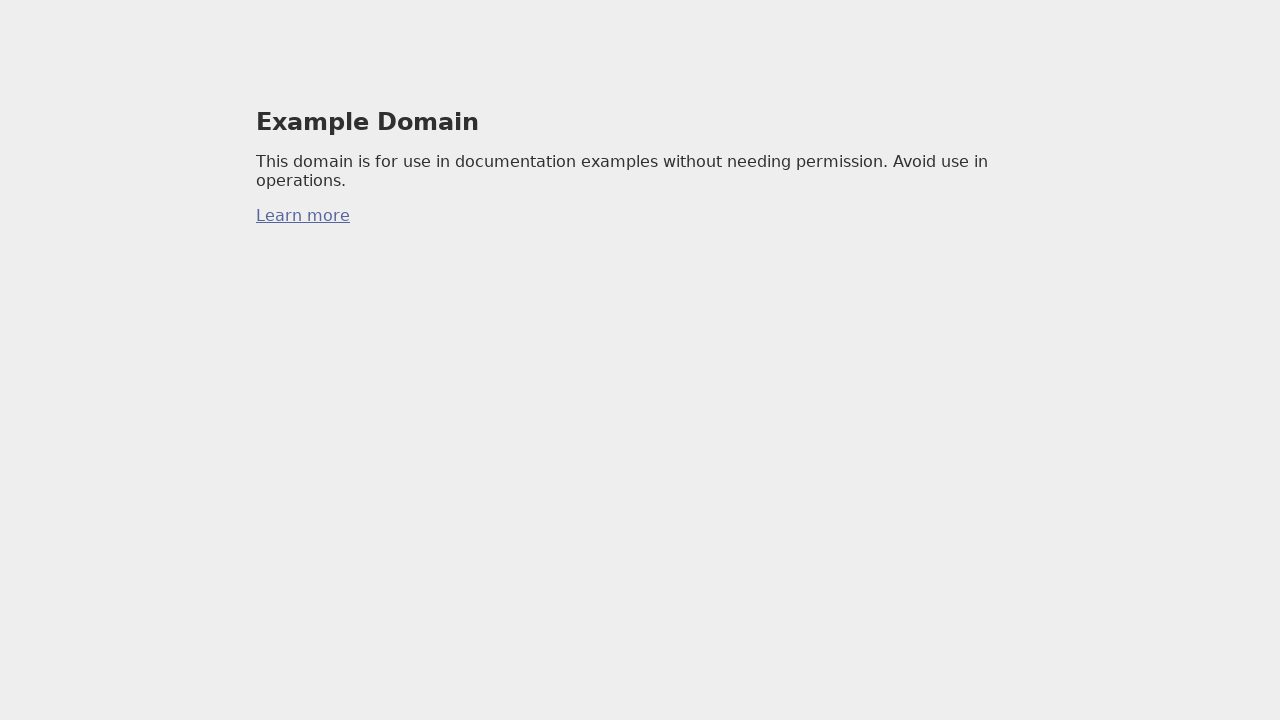

Retrieved page title from example.com: Example Domain
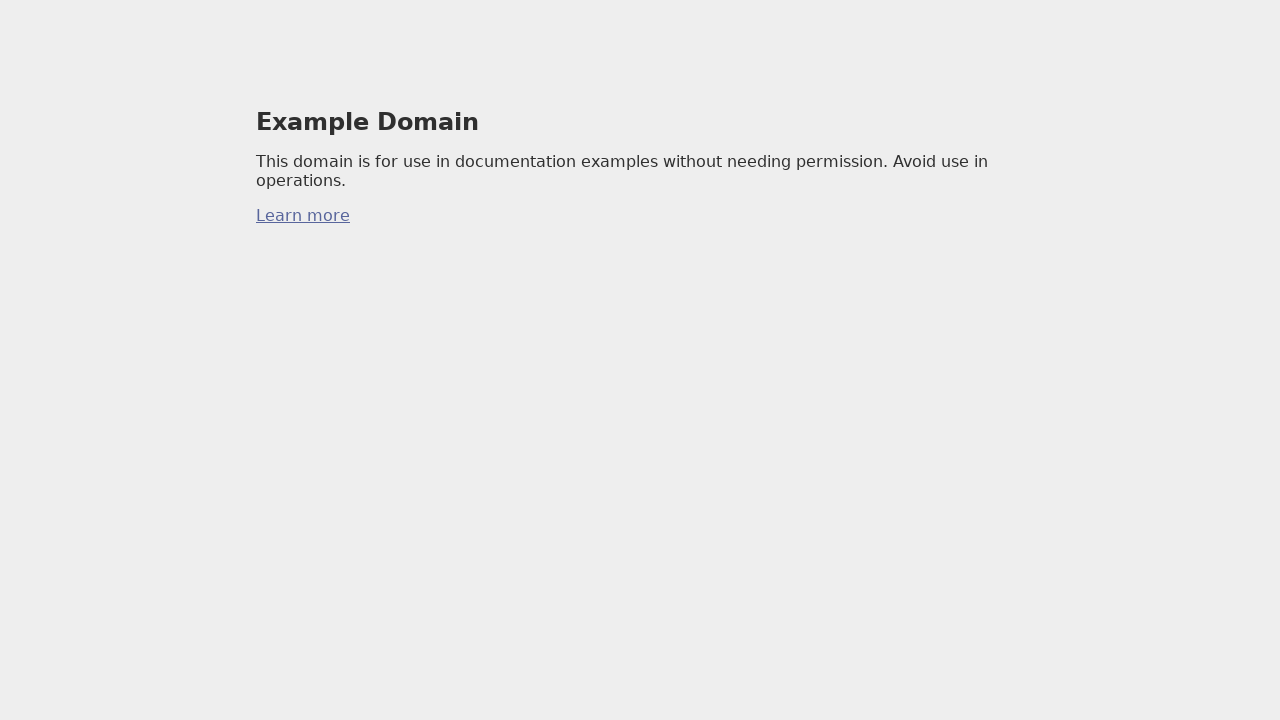

Navigated to https://httpbin.org/html with networkidle wait
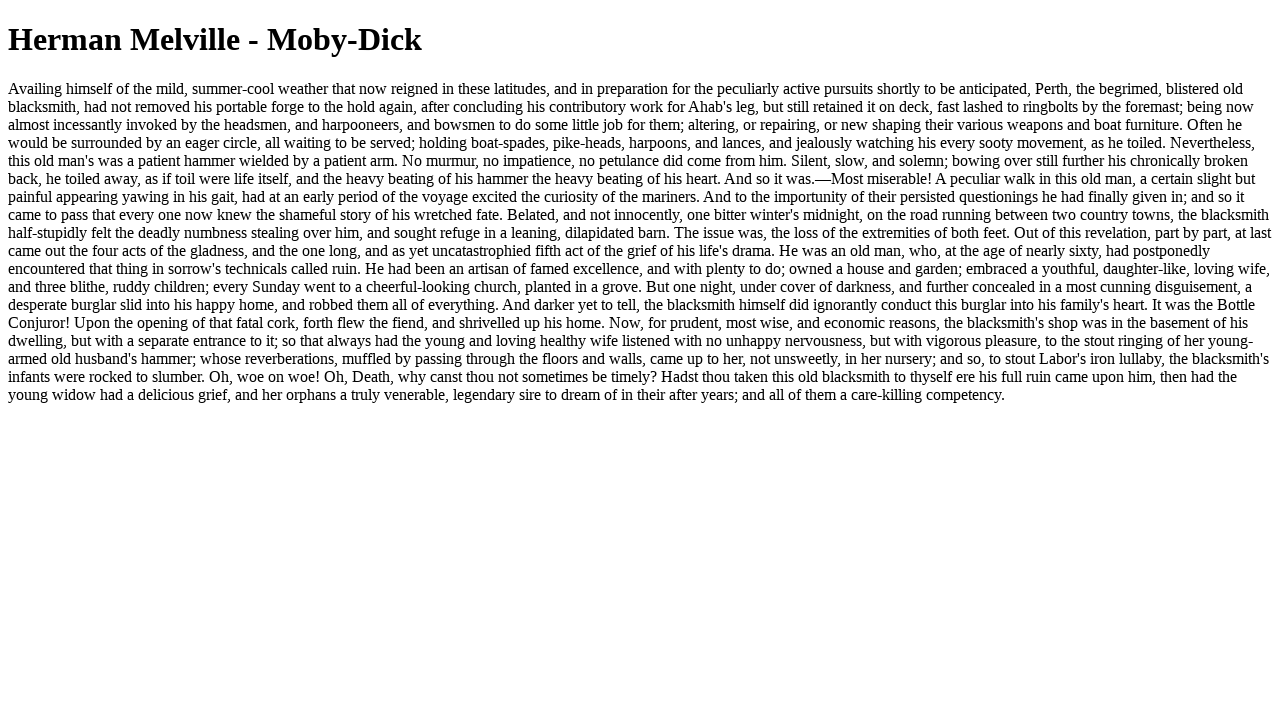

Retrieved title from https://httpbin.org/html: , Load time: 728ms
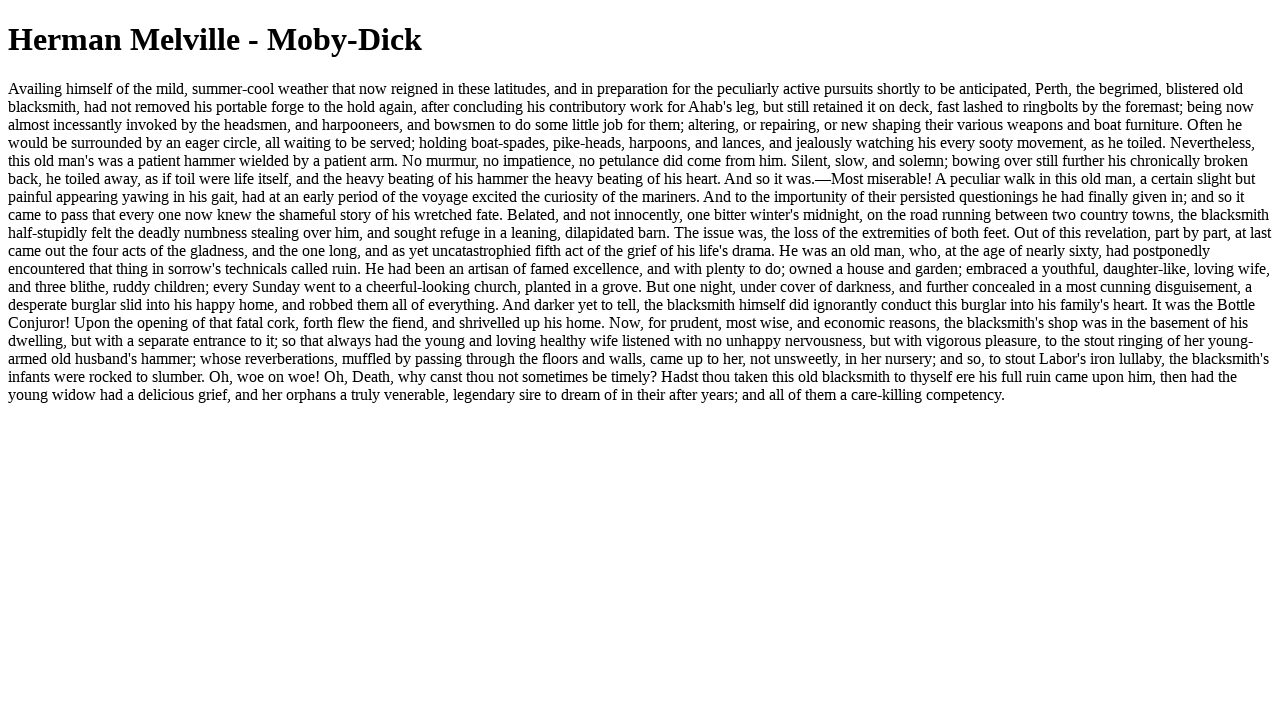

Navigated to https://jsonplaceholder.typicode.com/posts/1 with networkidle wait
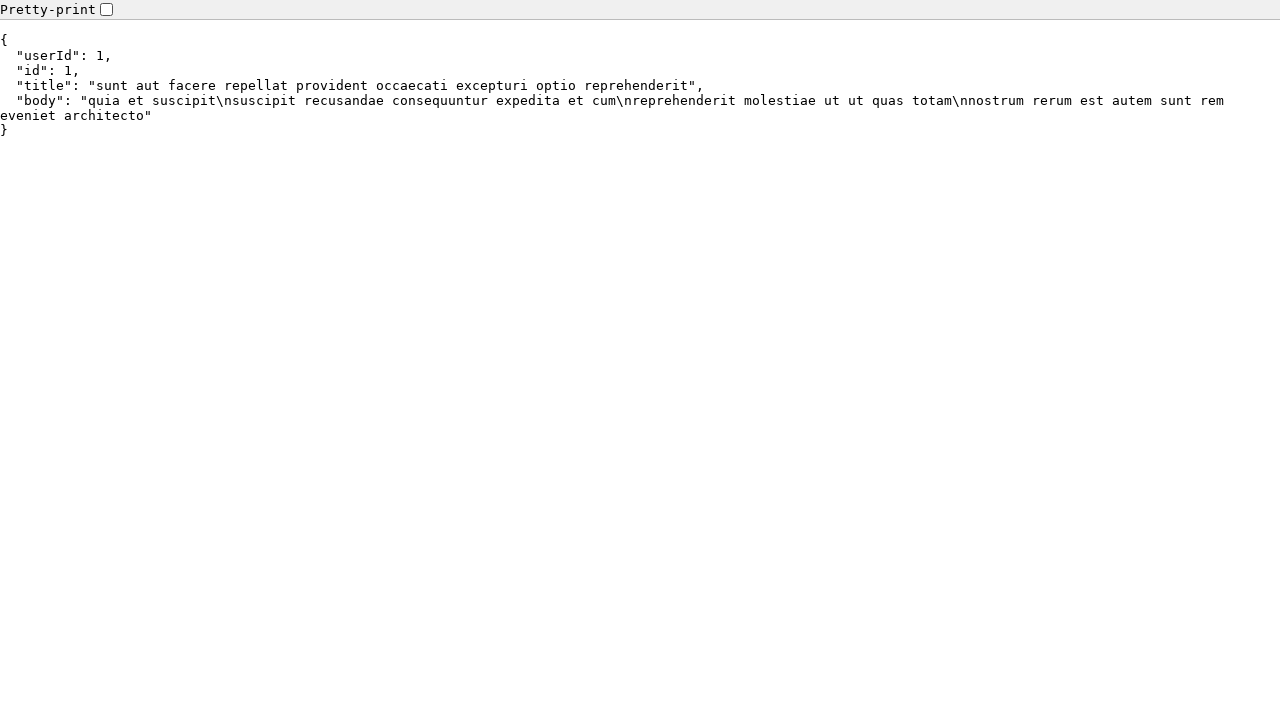

Retrieved title from https://jsonplaceholder.typicode.com/posts/1: , Load time: 747ms
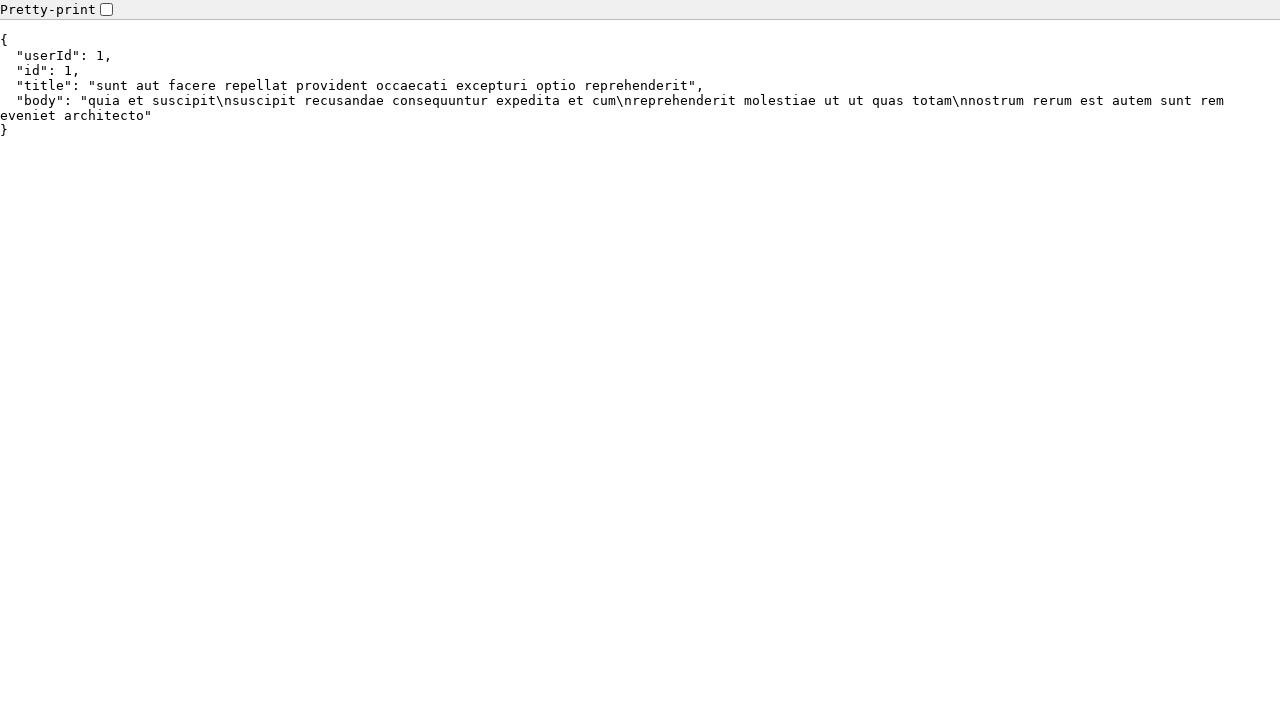

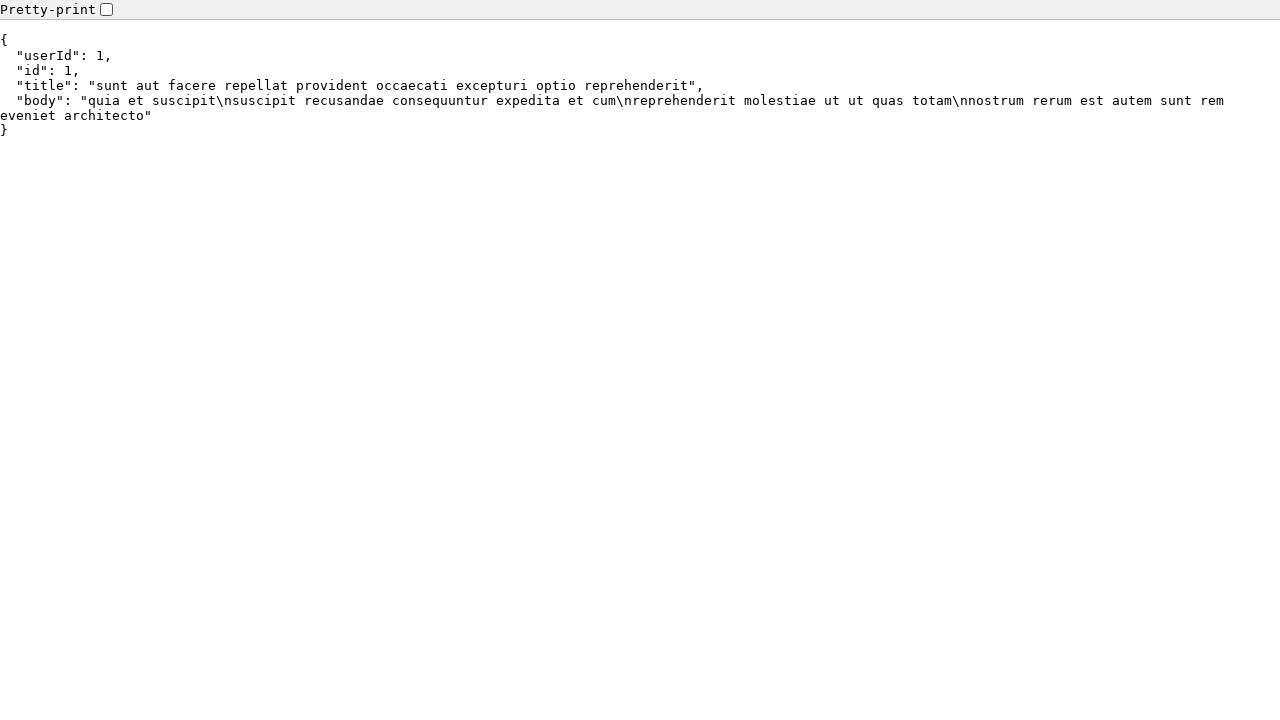